Tests deleting a cookie and verifying it was removed

Starting URL: https://bonigarcia.dev/selenium-webdriver-java/cookies.html

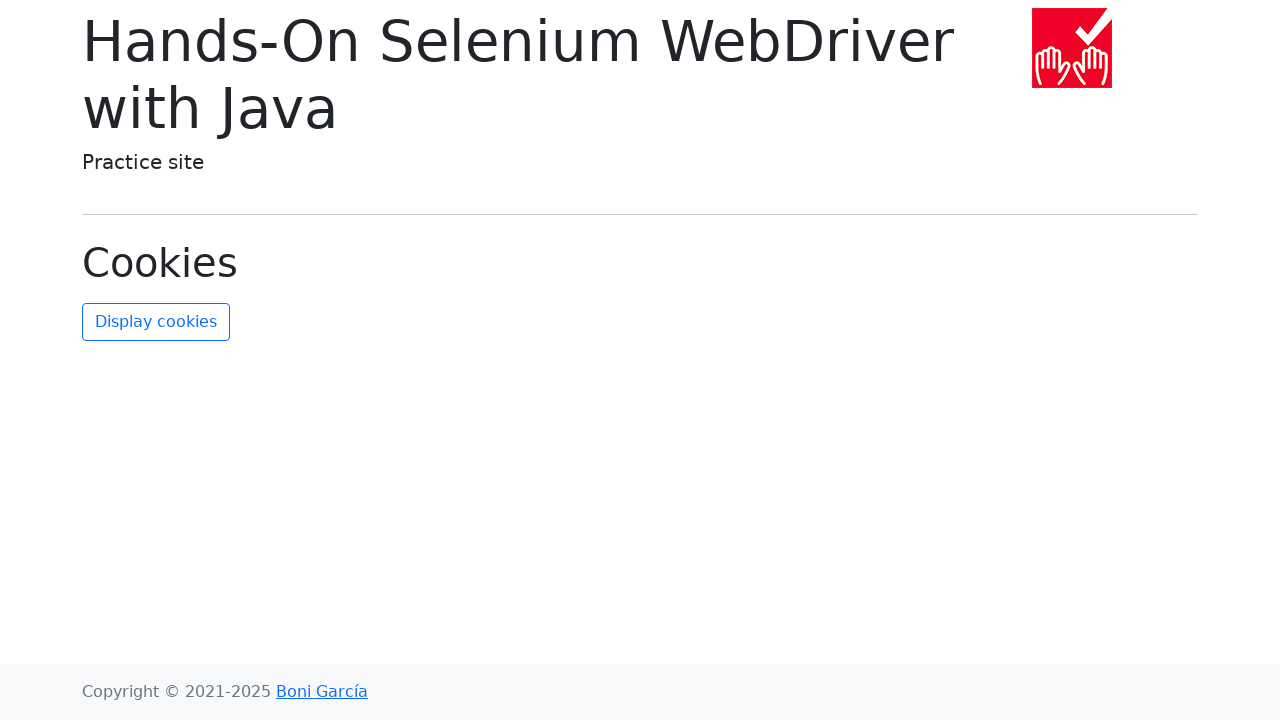

Retrieved initial cookies from context
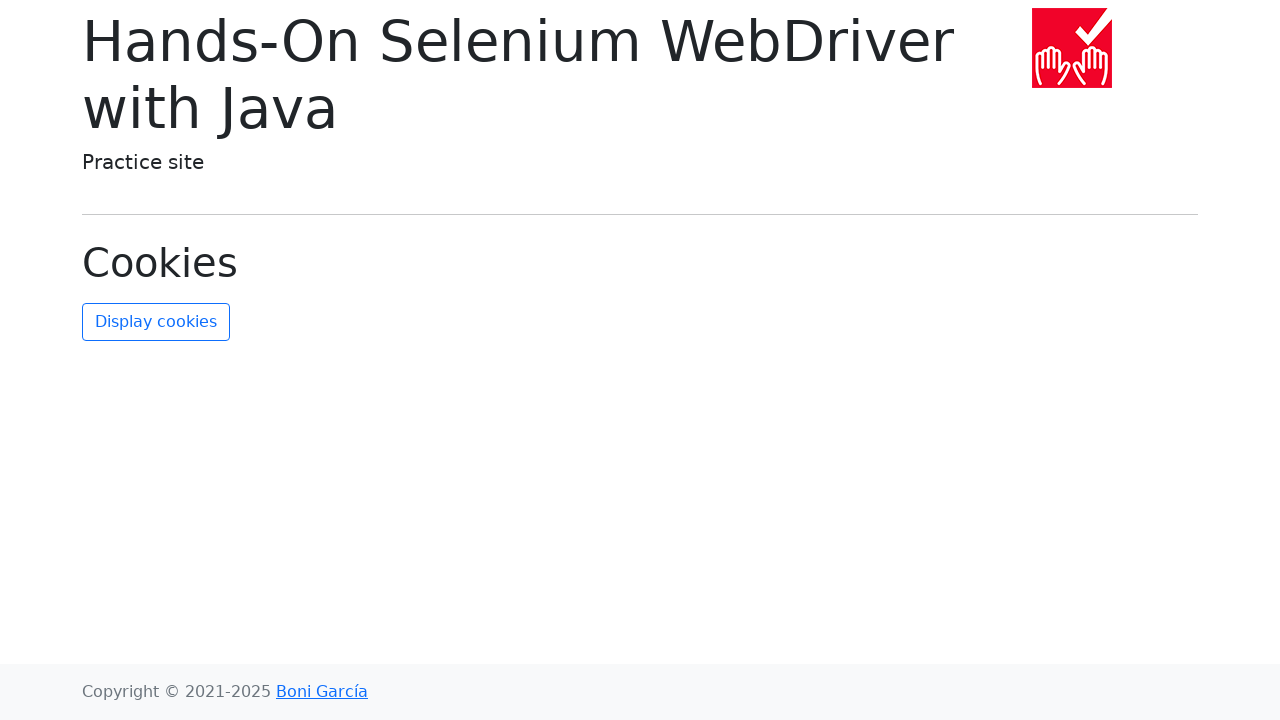

Counted 2 initial cookies
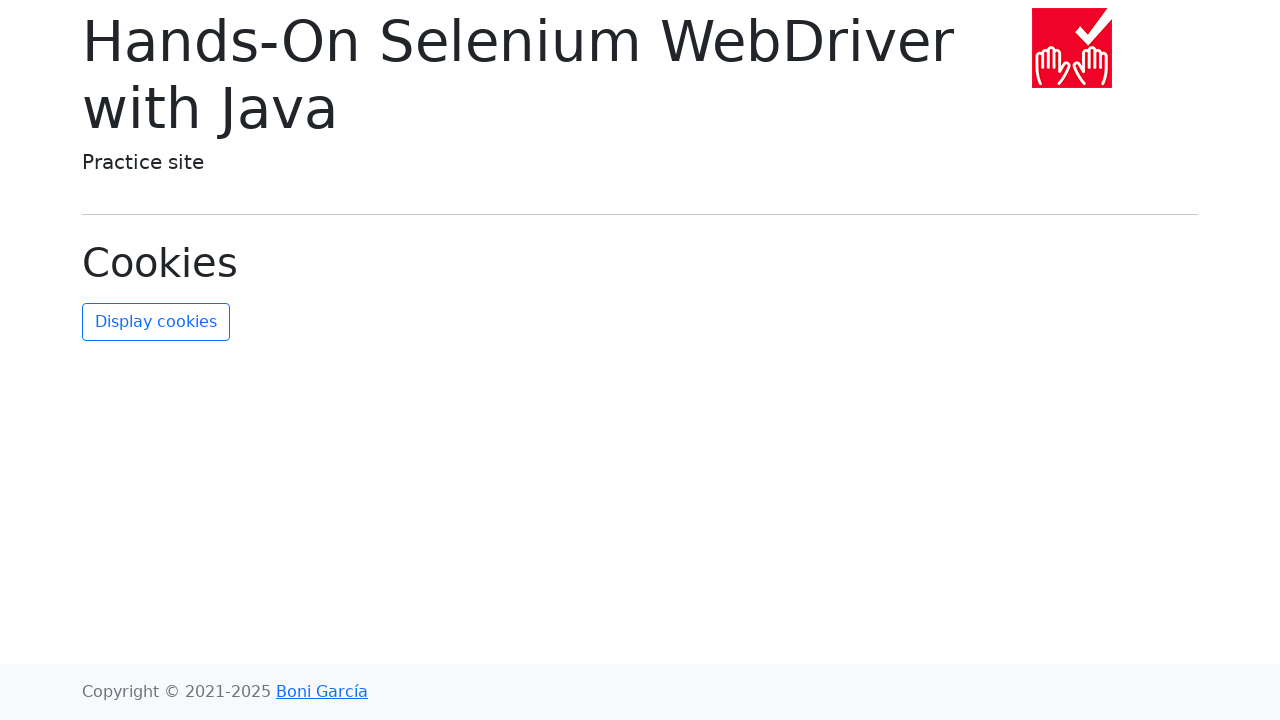

Cleared all cookies from context
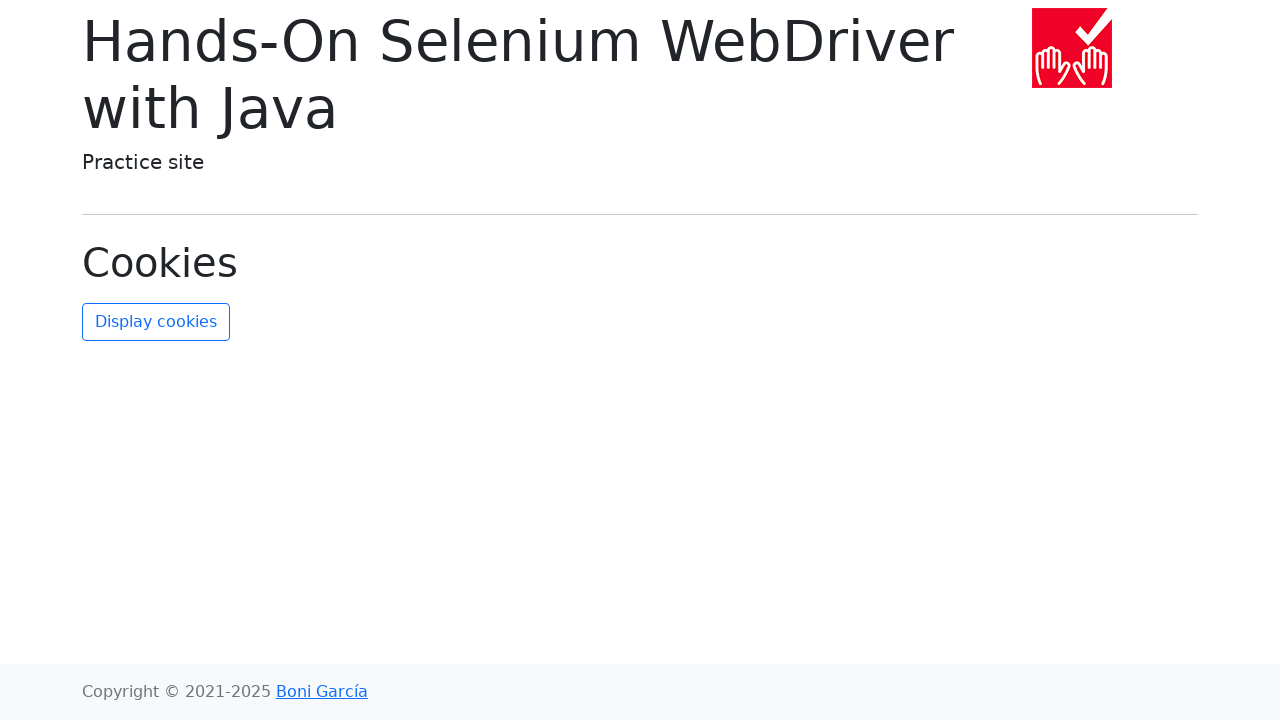

Re-added all cookies except 'username' cookie
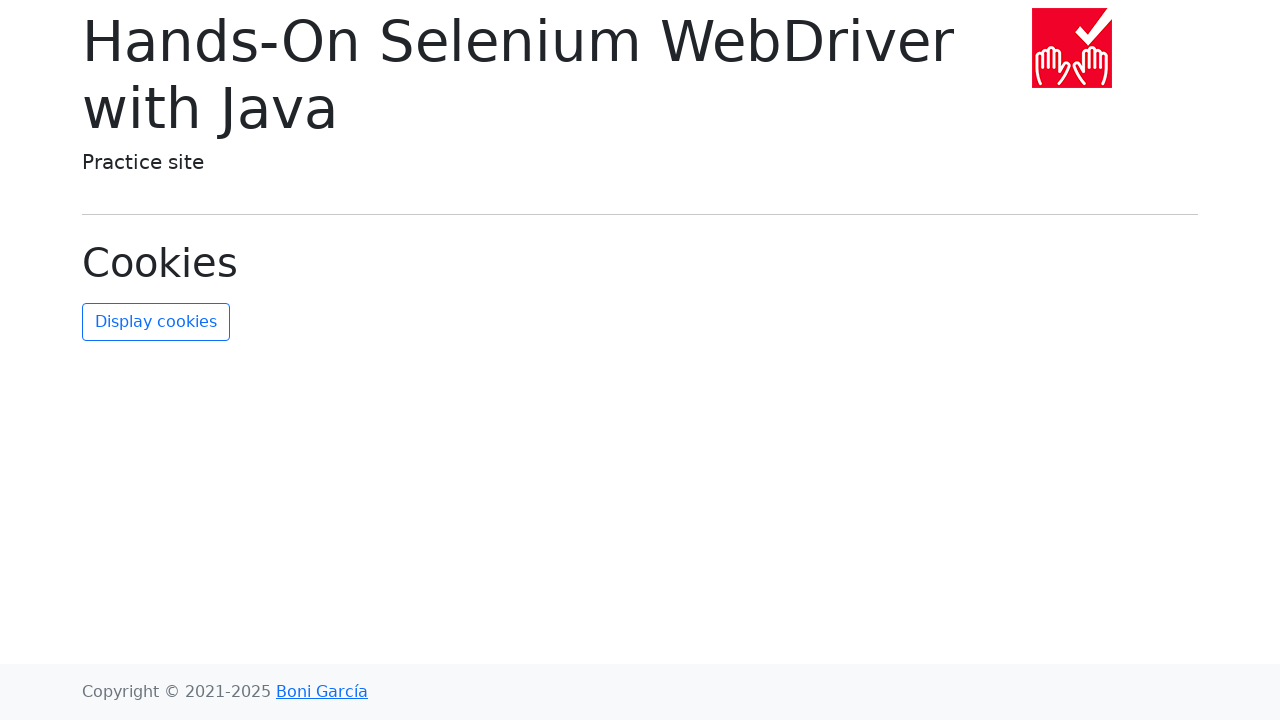

Retrieved remaining cookies after deletion
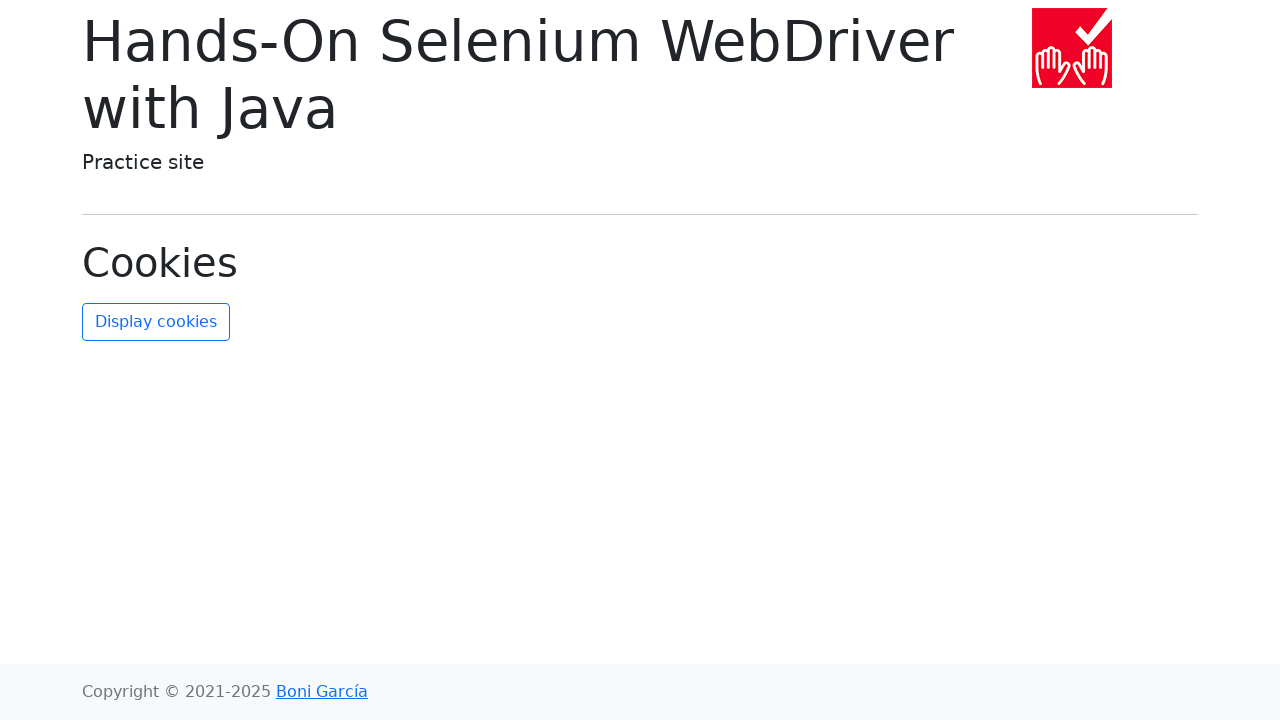

Verified cookie count decreased from 2 to 1
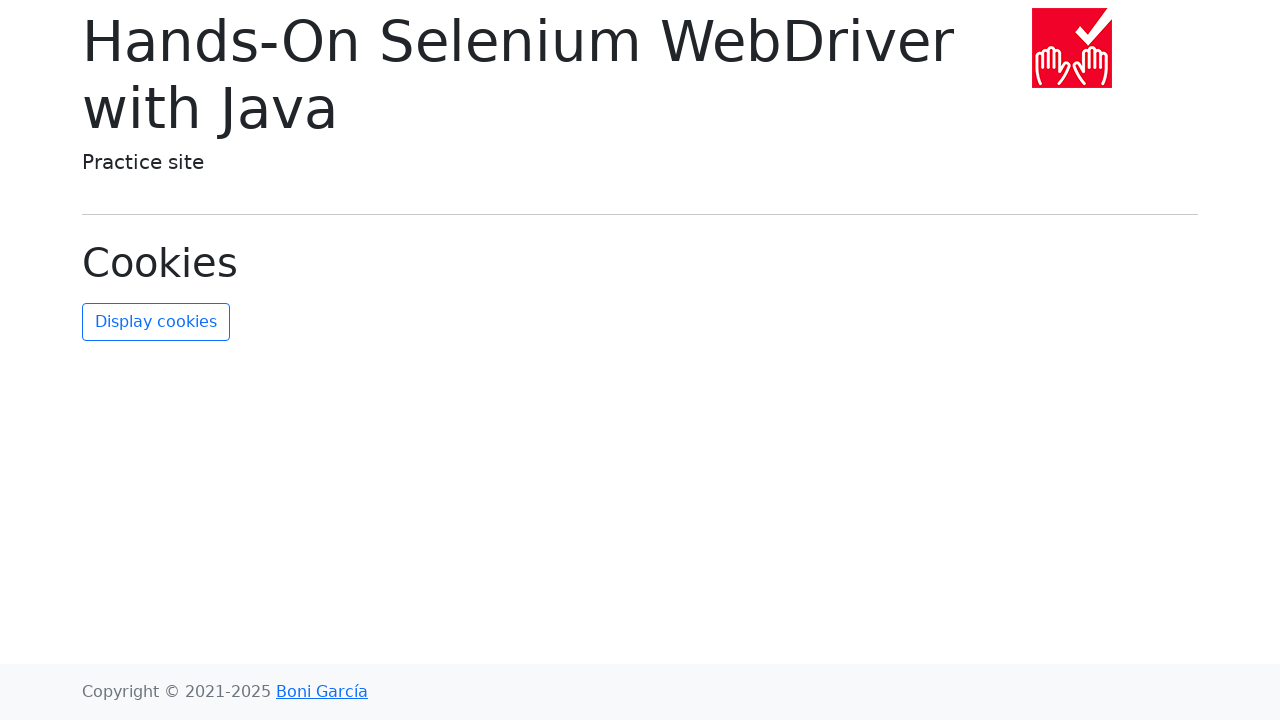

Clicked refresh button to reload cookies at (156, 322) on #refresh-cookies
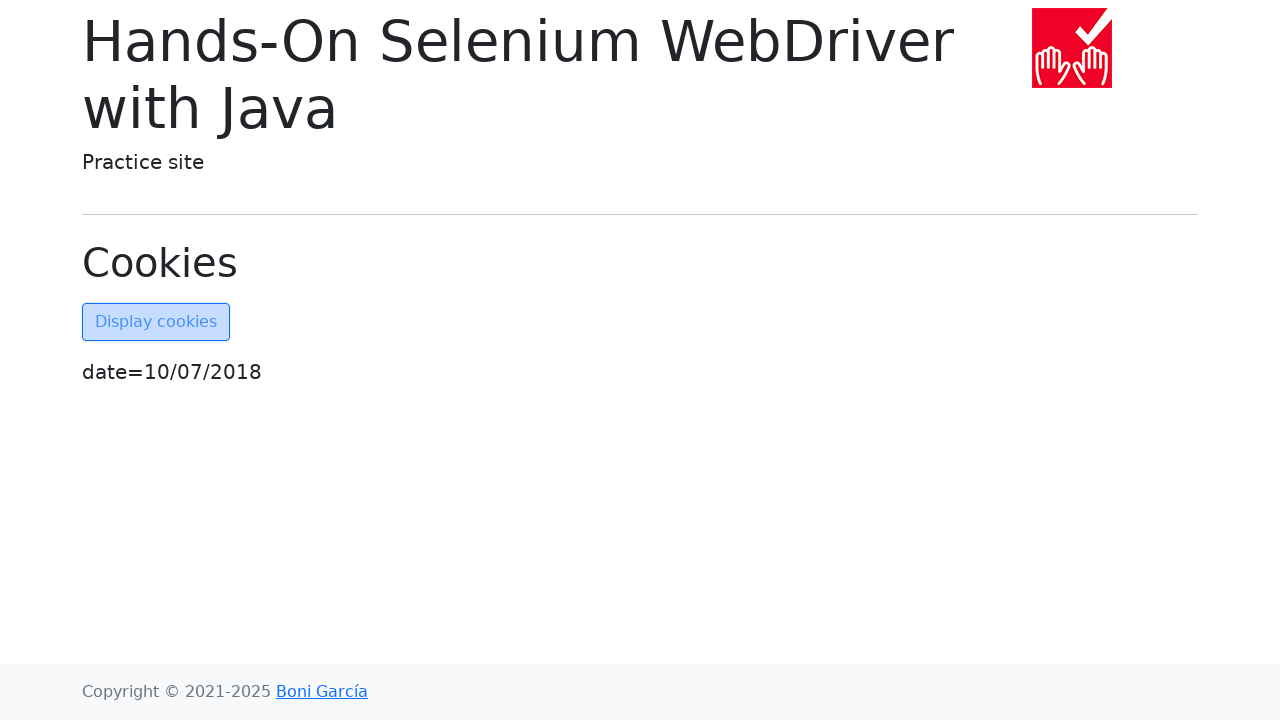

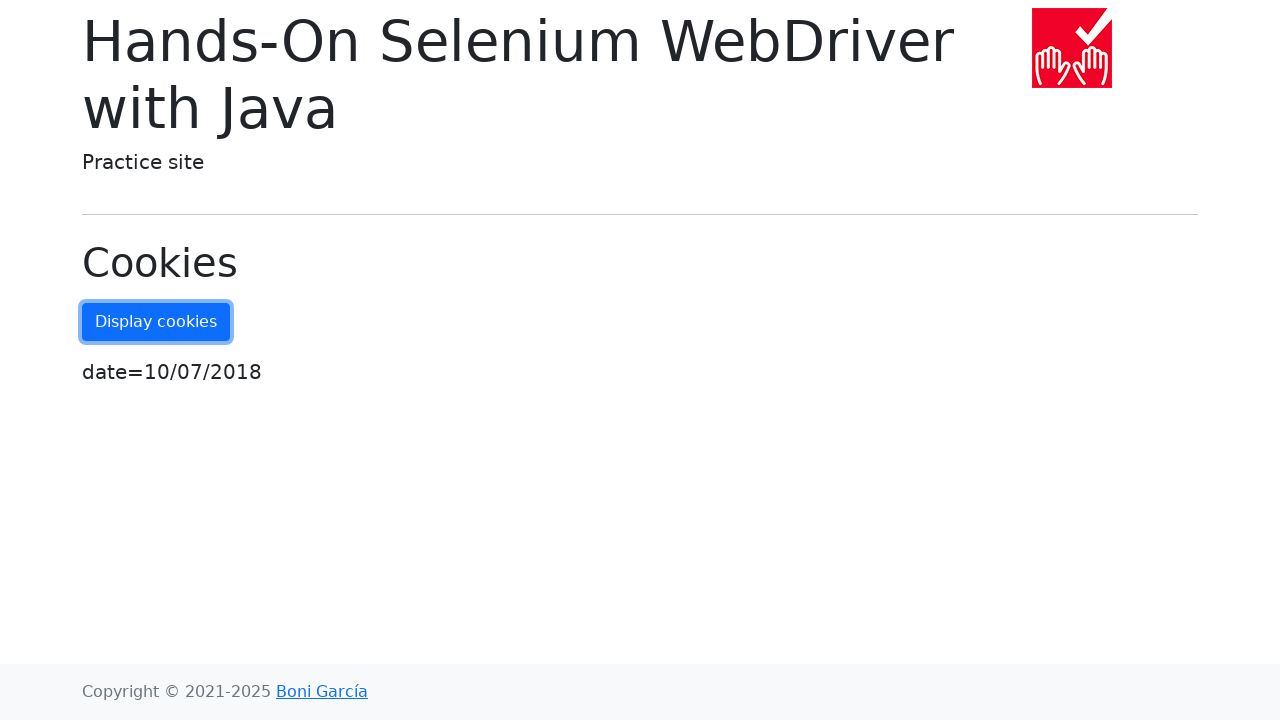